Tests JavaScript alert handling by navigating to the alerts page, triggering an alert, and accepting it

Starting URL: https://the-internet.herokuapp.com/

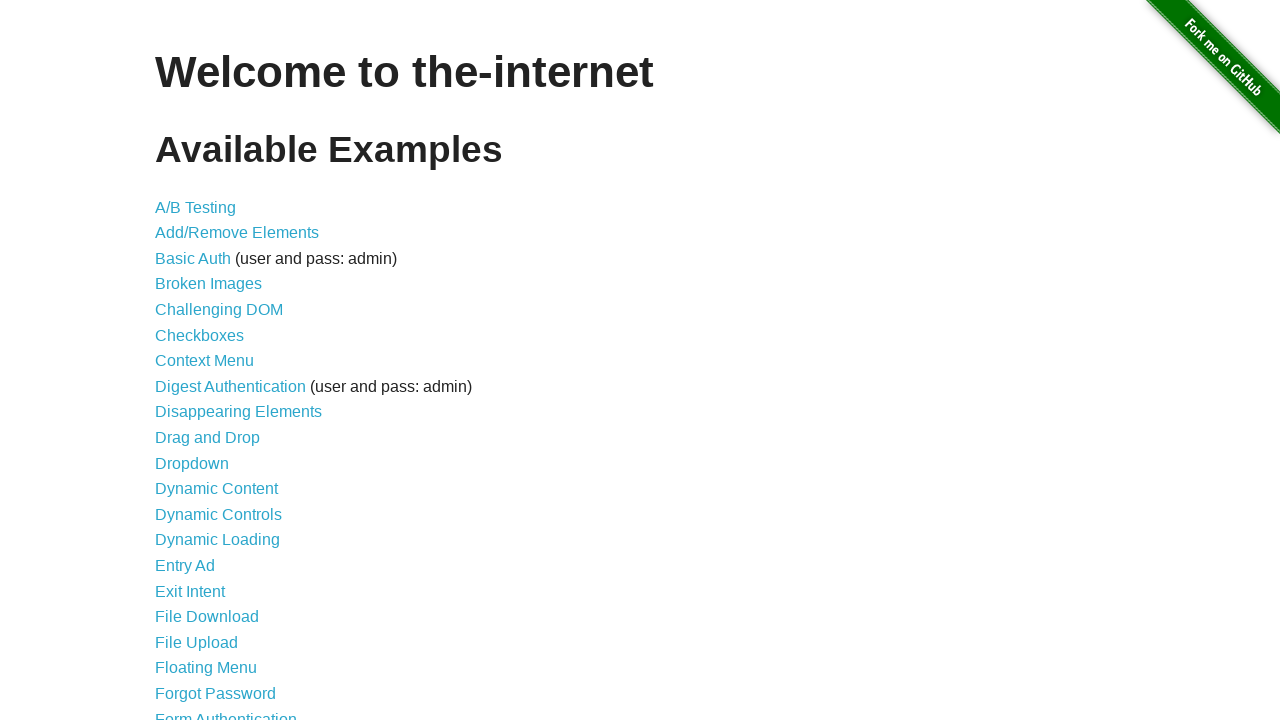

Clicked on JavaScript Alerts link at (214, 361) on text=JavaScript Alerts
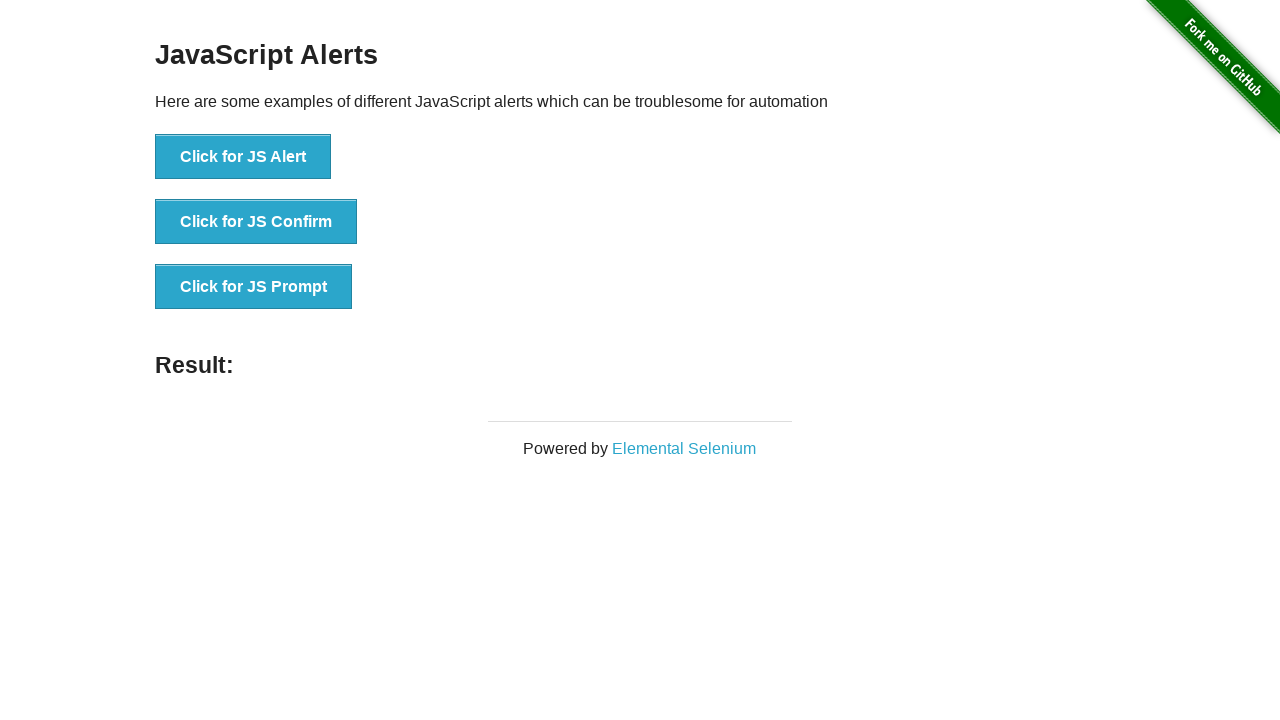

Alerts page loaded (domcontentloaded)
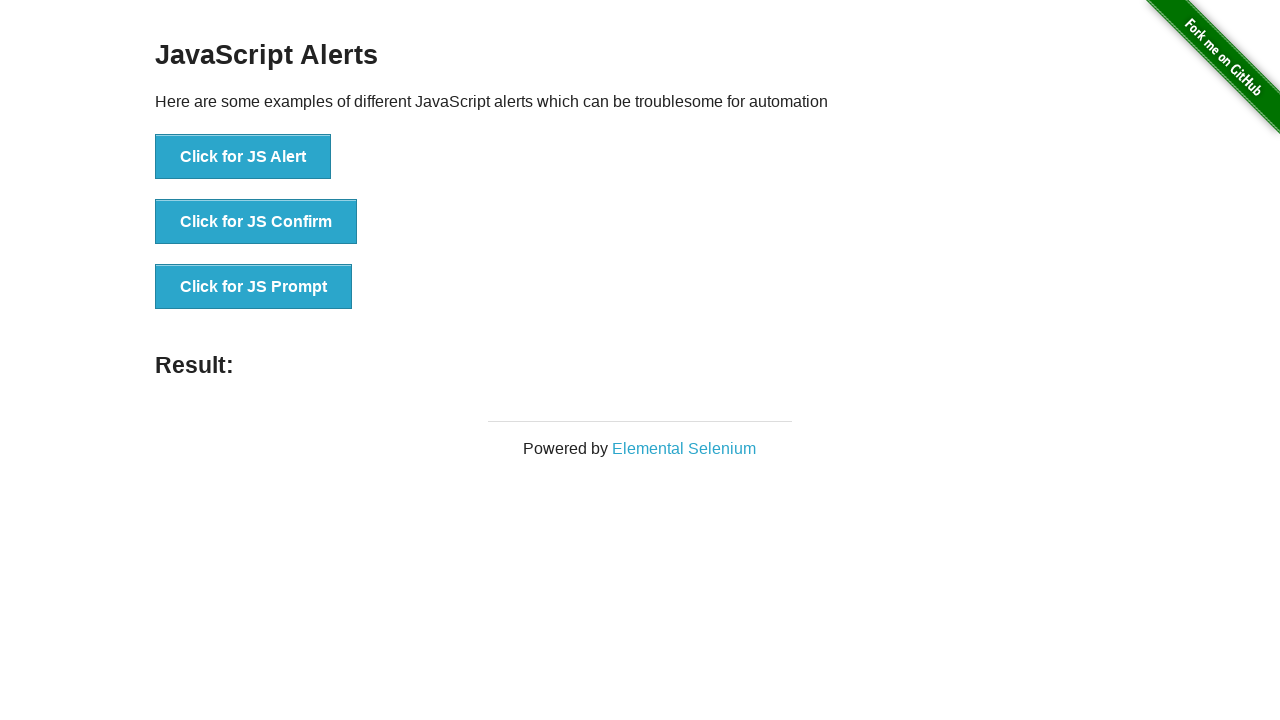

Clicked button to trigger JavaScript alert at (243, 157) on button[onclick='jsAlert()']
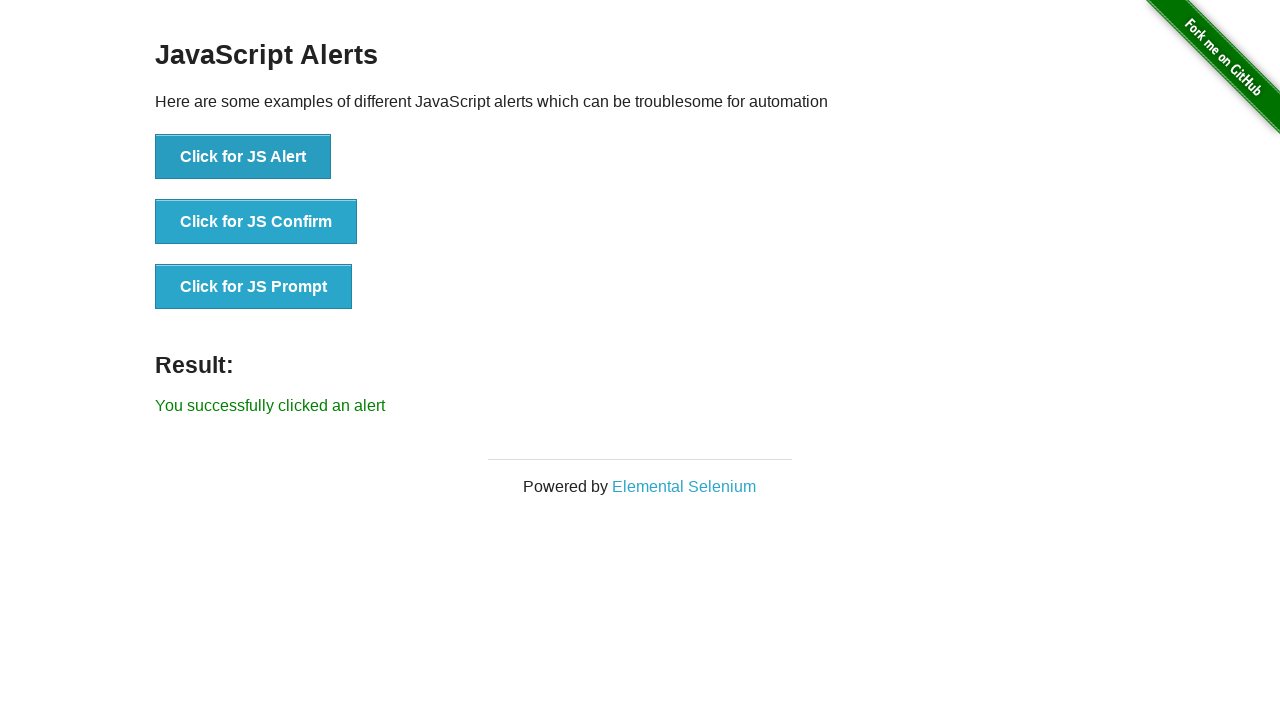

Set up dialog handler to accept alerts
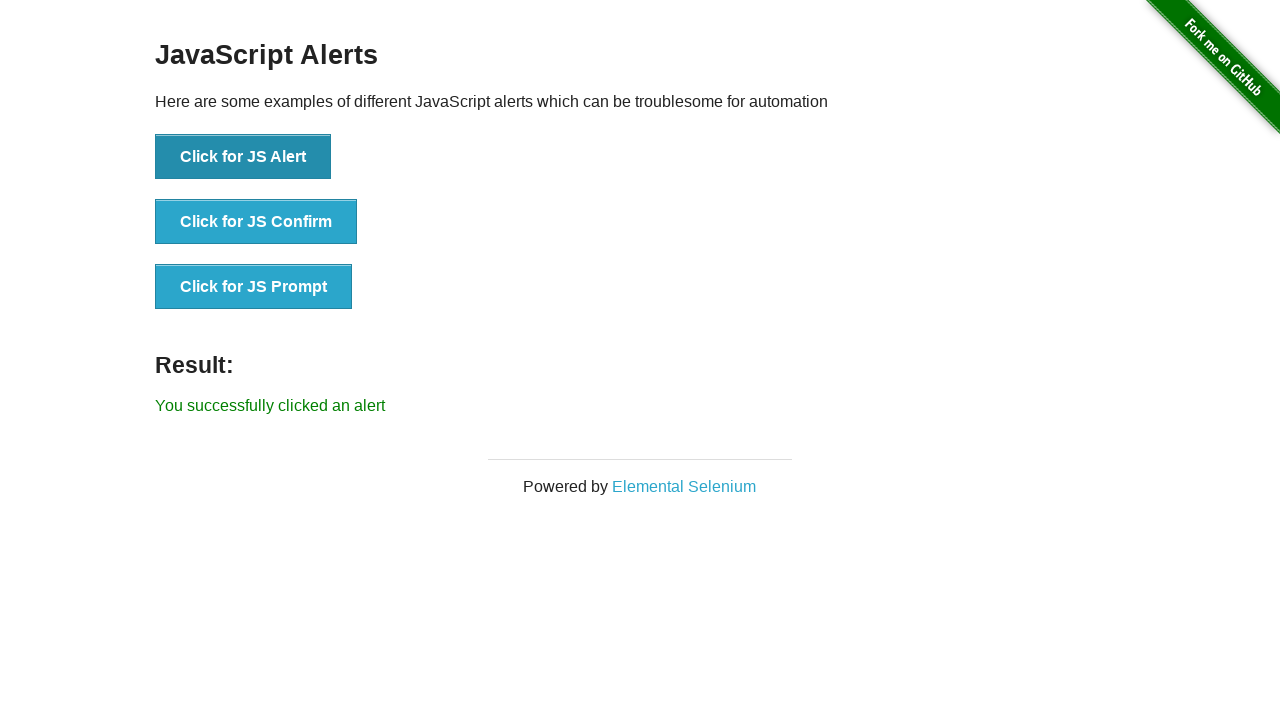

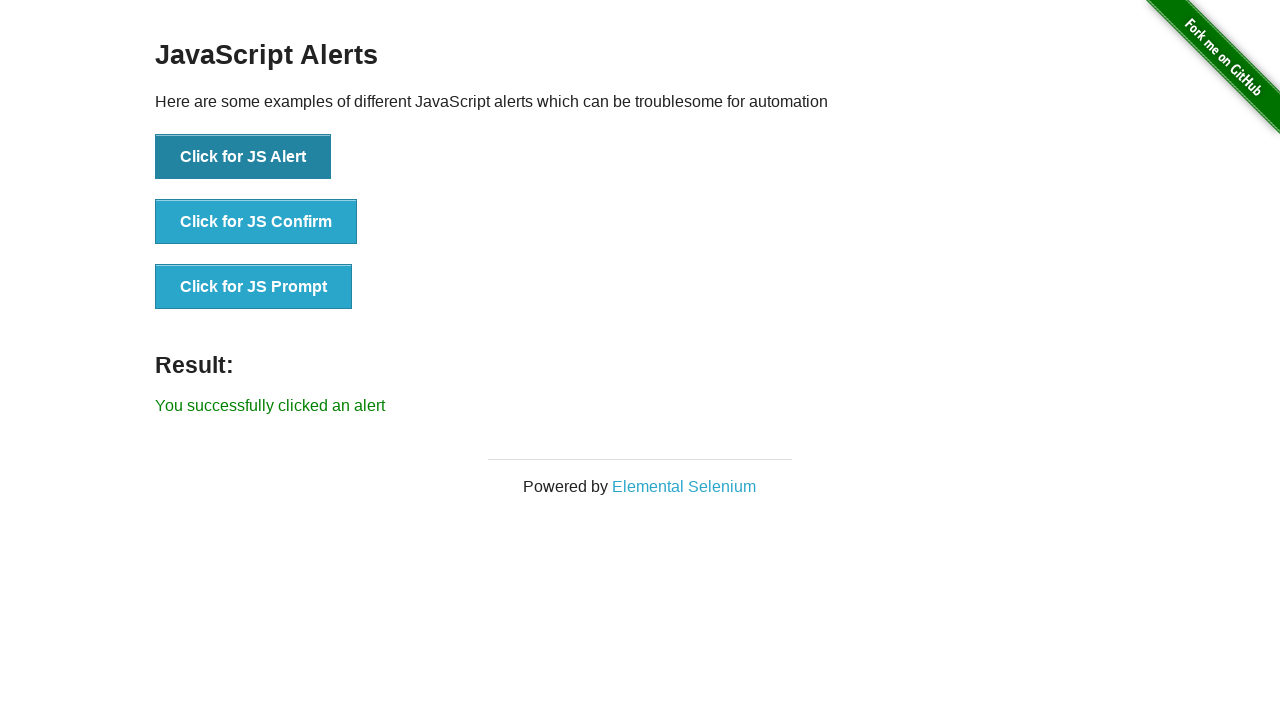